Tests navigation on seleniumdemo.com by clicking the Shop link and verifying that a course title for "Java Selenium WebDriver" is displayed

Starting URL: http://seleniumdemo.com

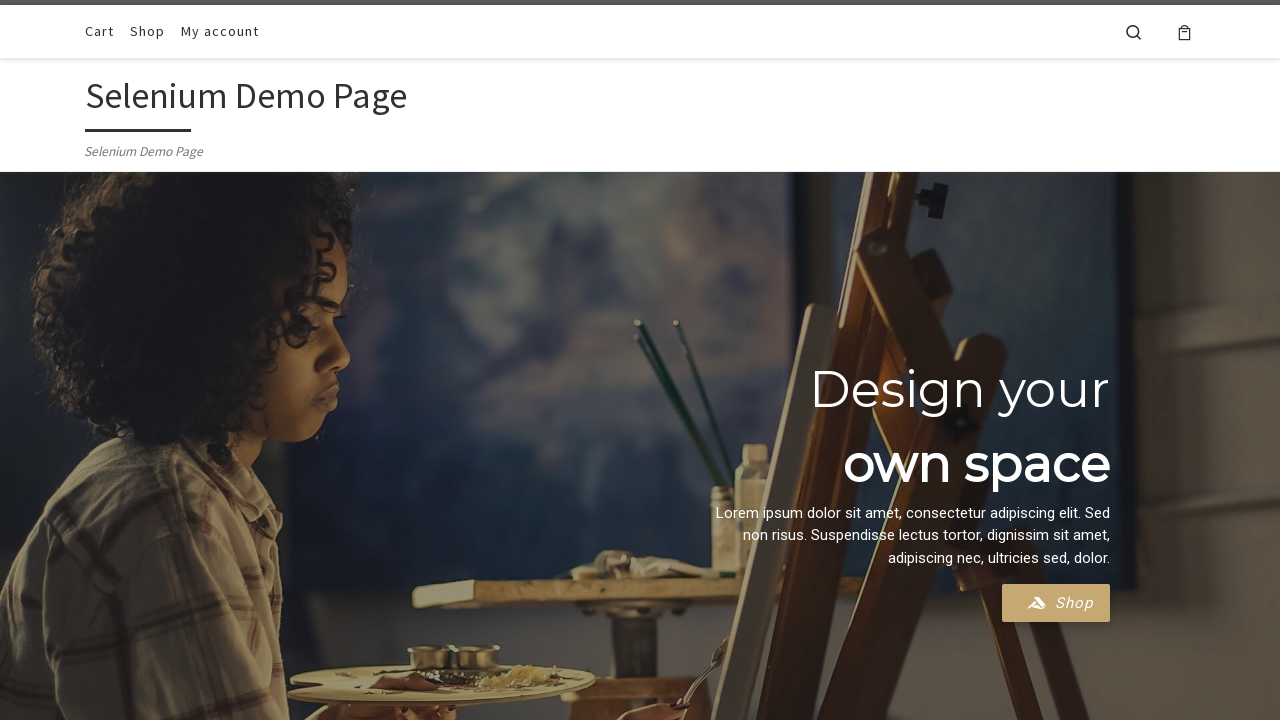

Clicked Shop link at (148, 28) on xpath=//span[text()='Shop']
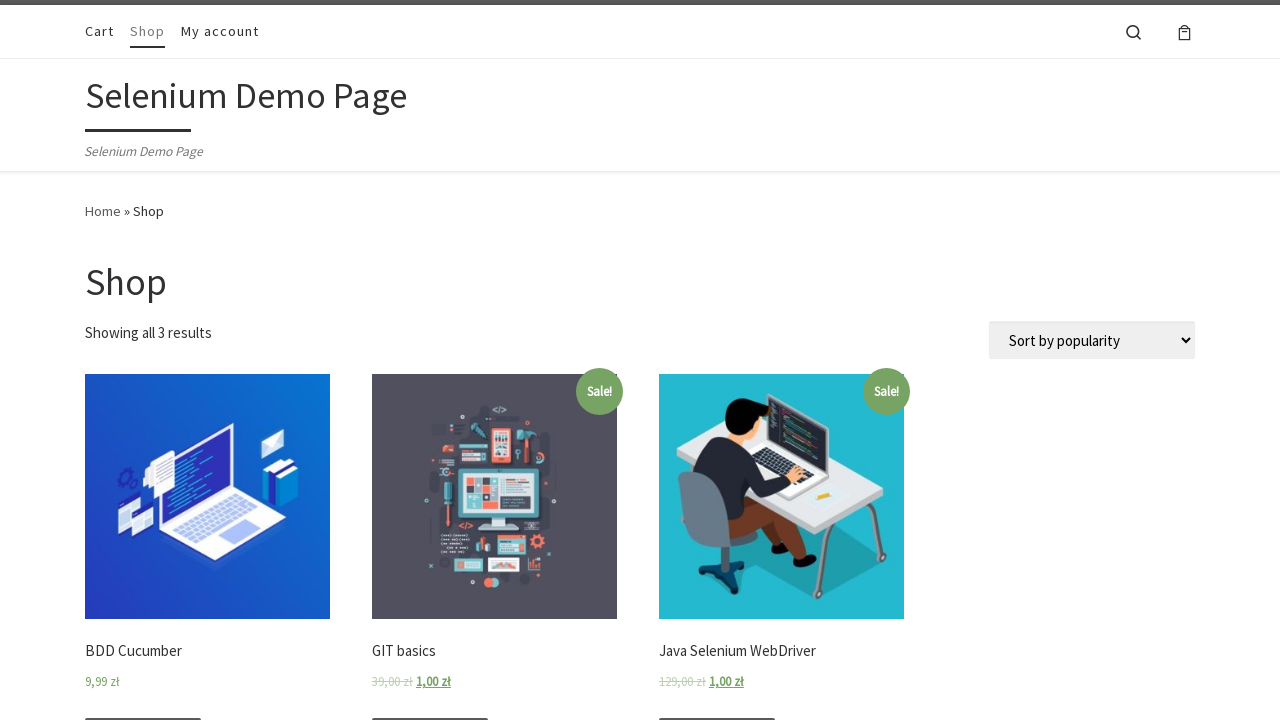

Verified 'Java Selenium WebDriver' course title is displayed
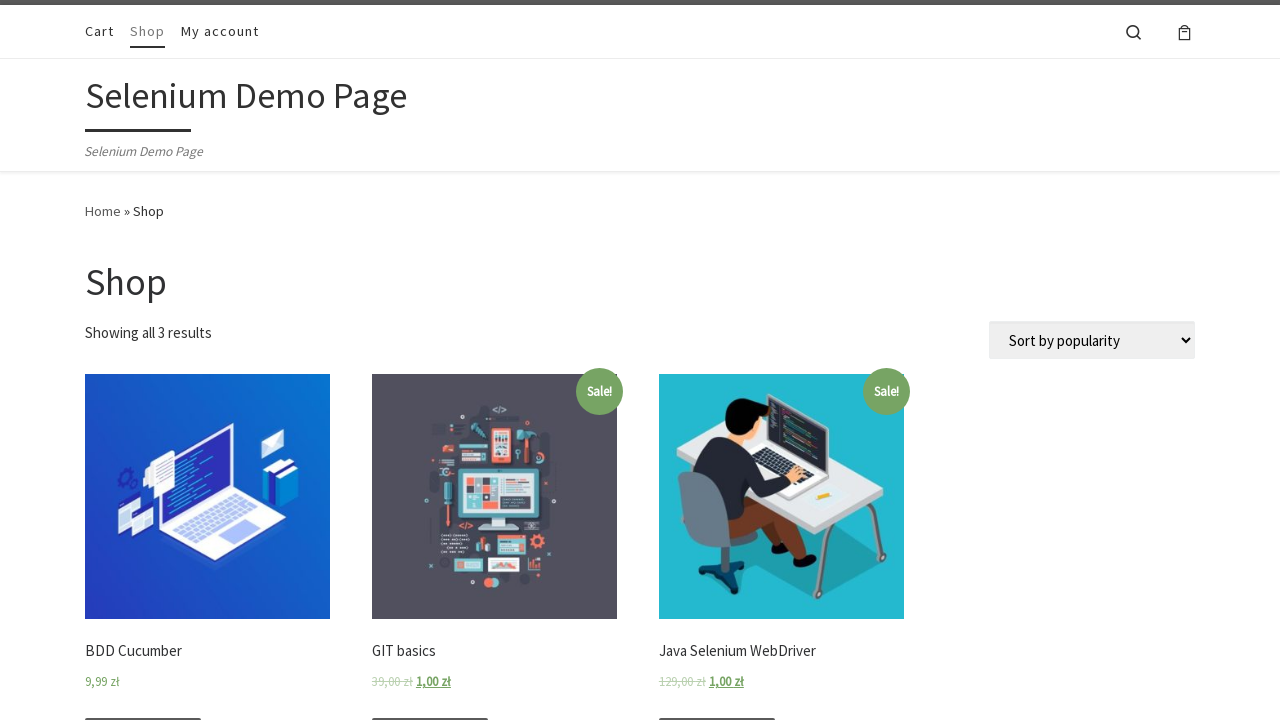

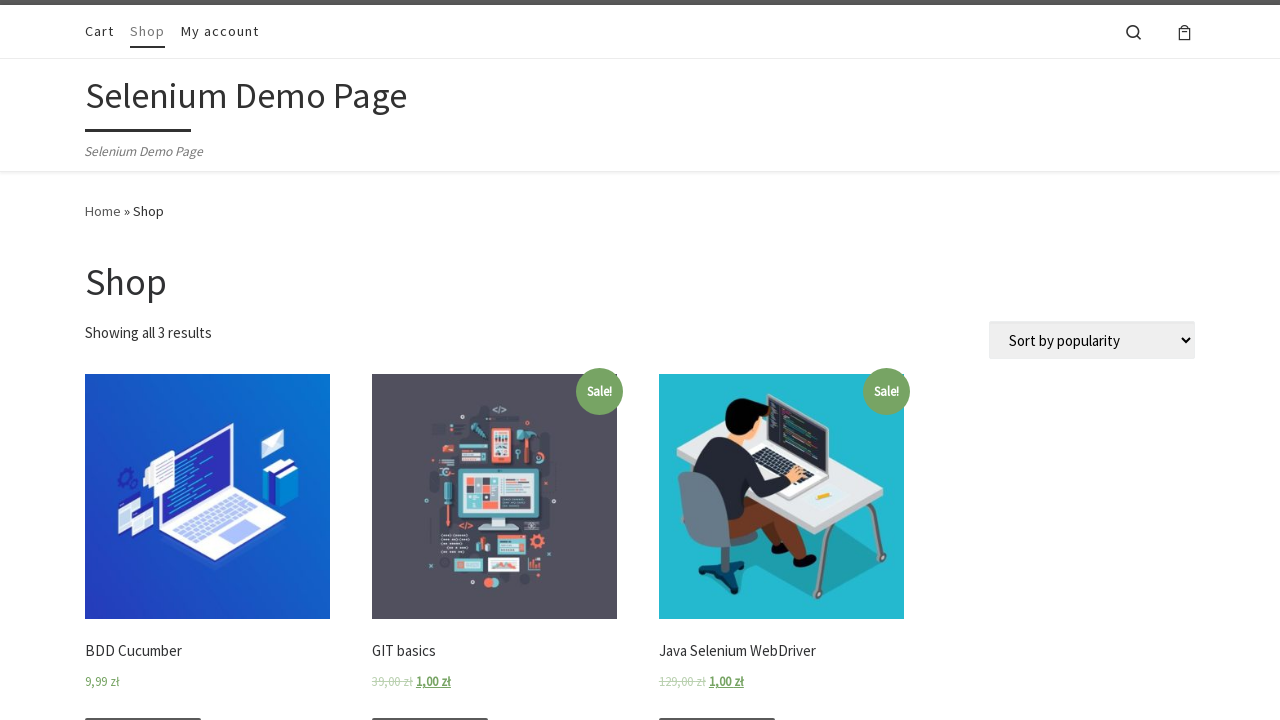